Tests adding todo items to the list by filling the input field and pressing Enter, verifying items appear in the list

Starting URL: https://demo.playwright.dev/todomvc

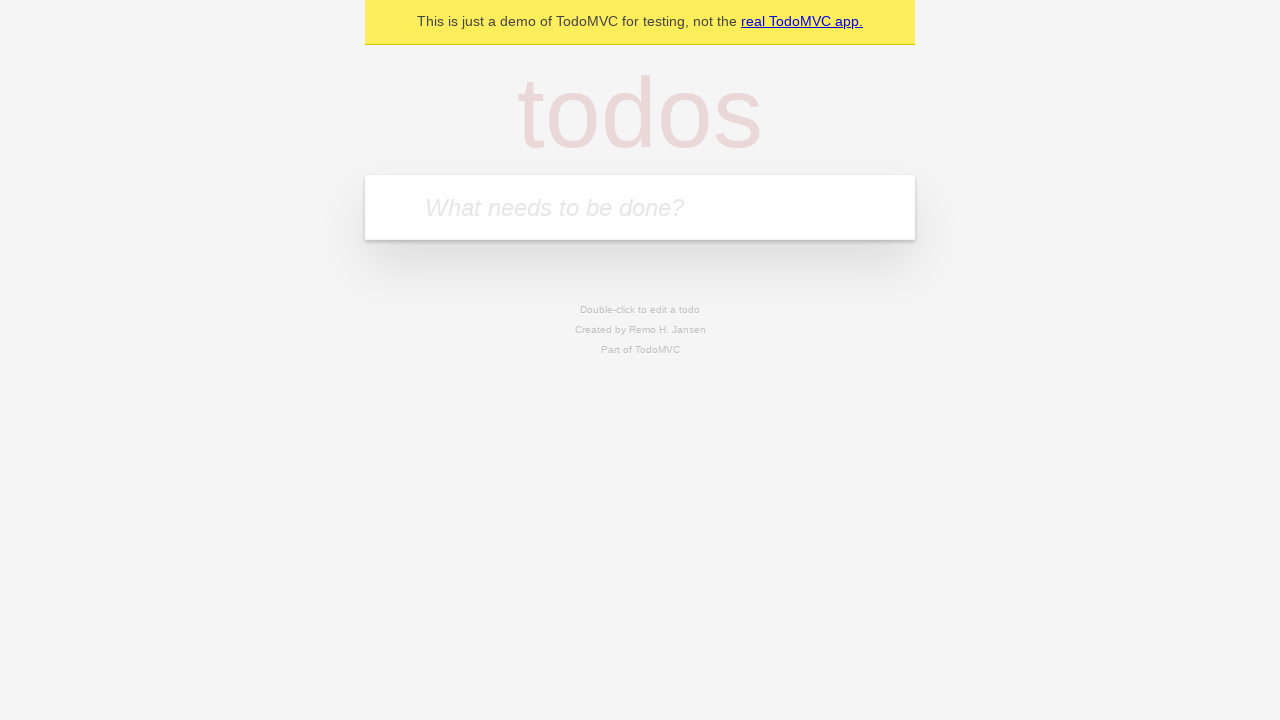

Filled todo input field with 'buy some cheese' on internal:attr=[placeholder="What needs to be done?"i]
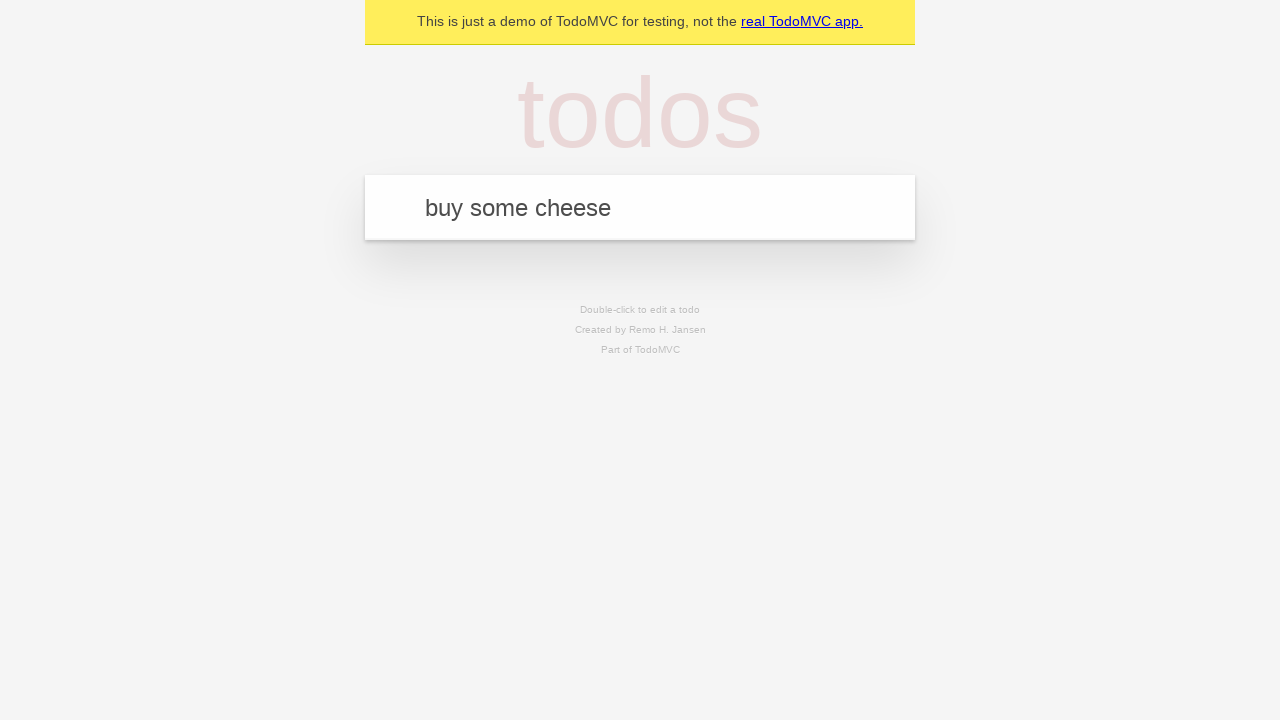

Pressed Enter to add first todo item on internal:attr=[placeholder="What needs to be done?"i]
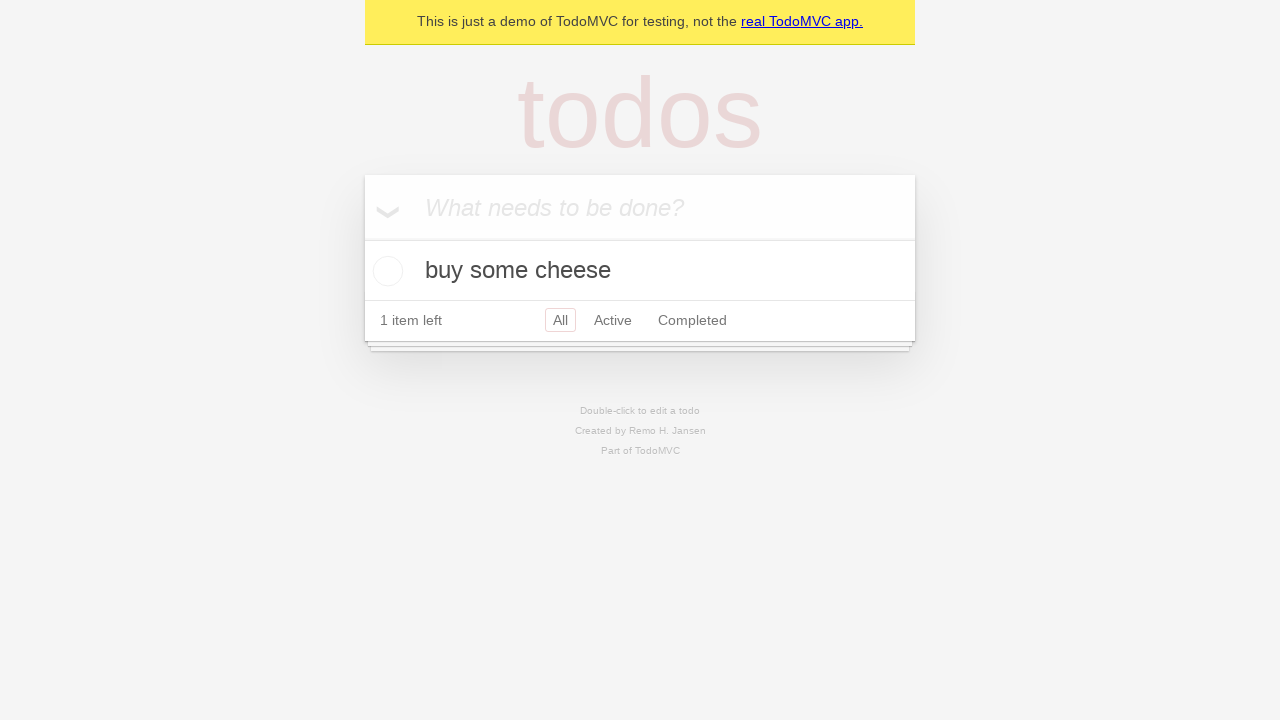

First todo item appeared in the list
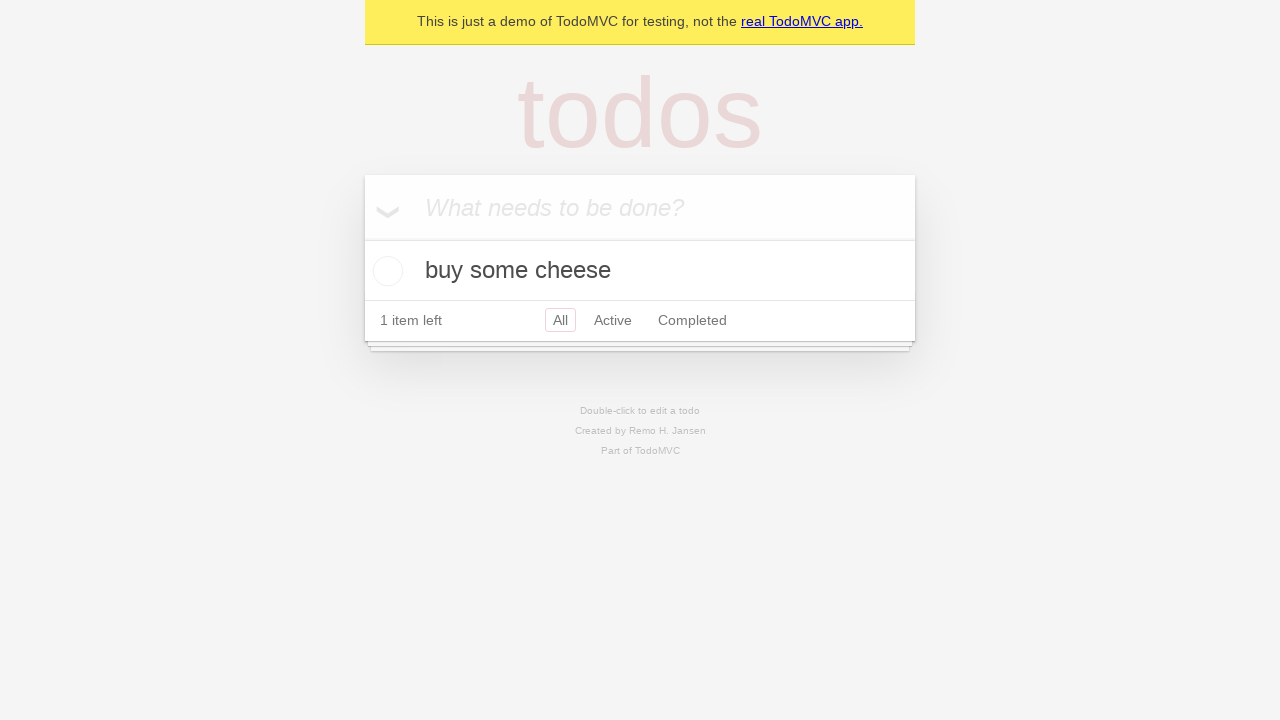

Filled todo input field with 'feed the cat' on internal:attr=[placeholder="What needs to be done?"i]
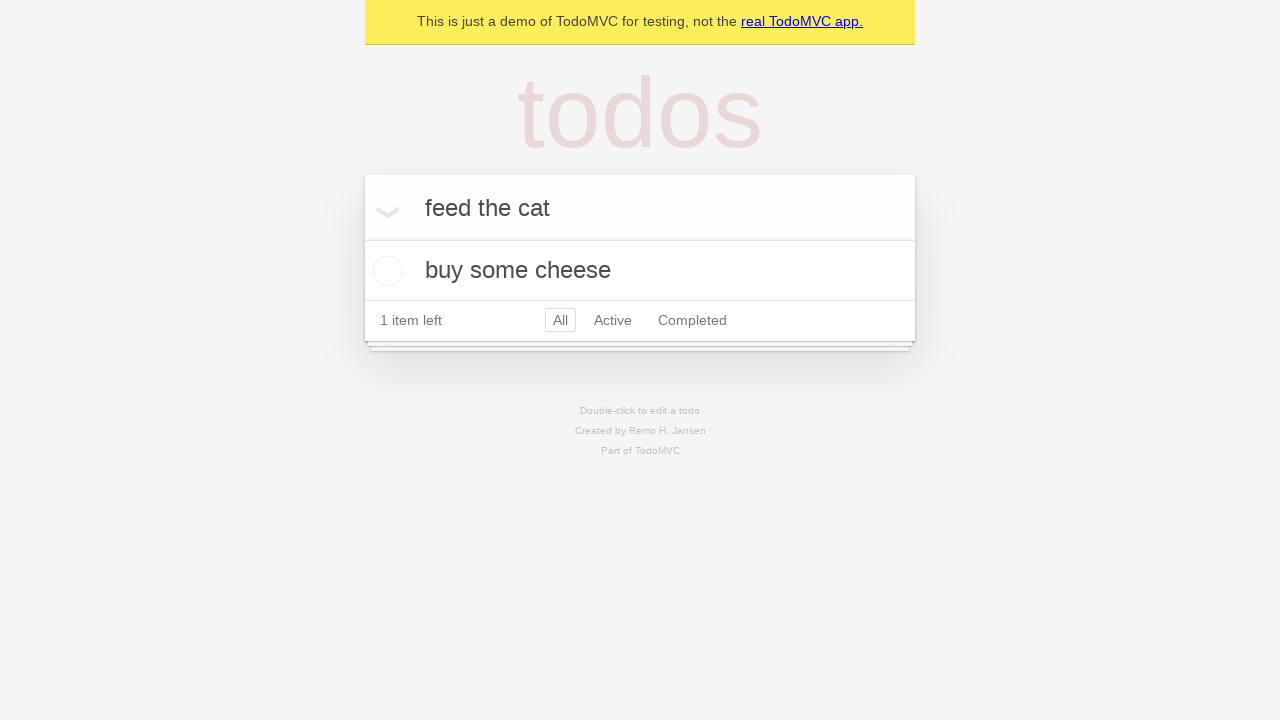

Pressed Enter to add second todo item on internal:attr=[placeholder="What needs to be done?"i]
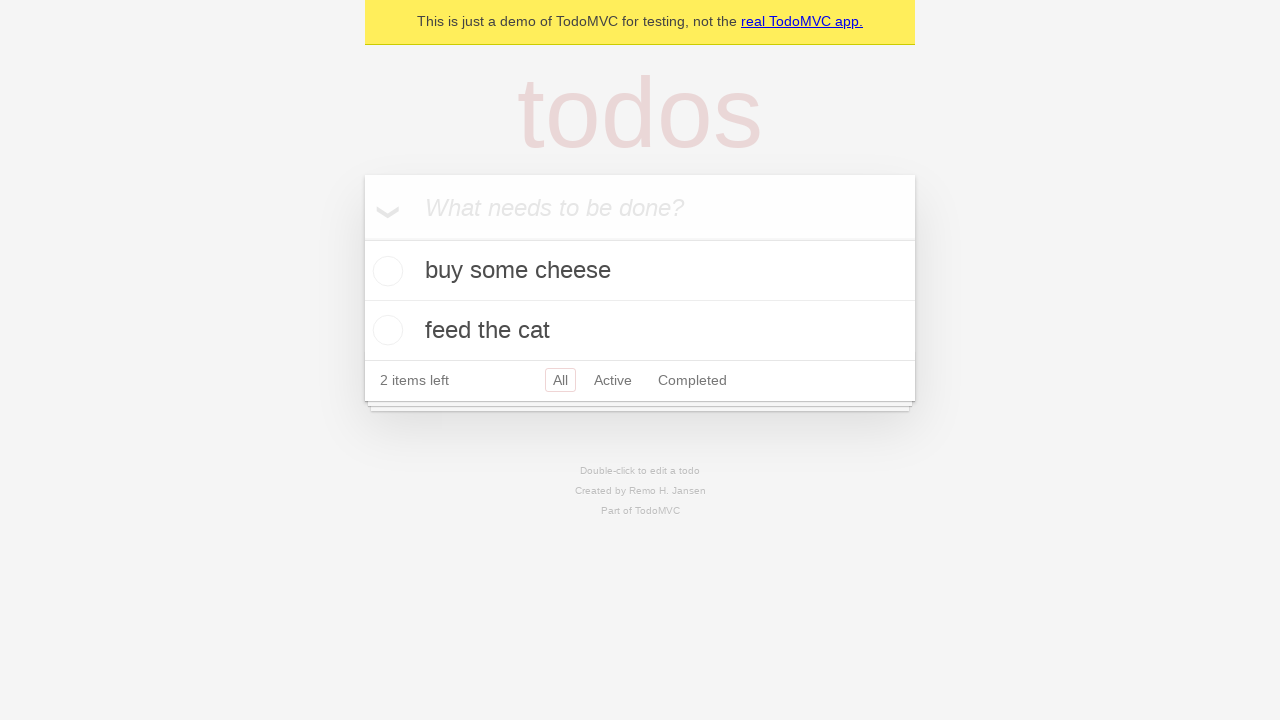

Both todo items are now visible in the list
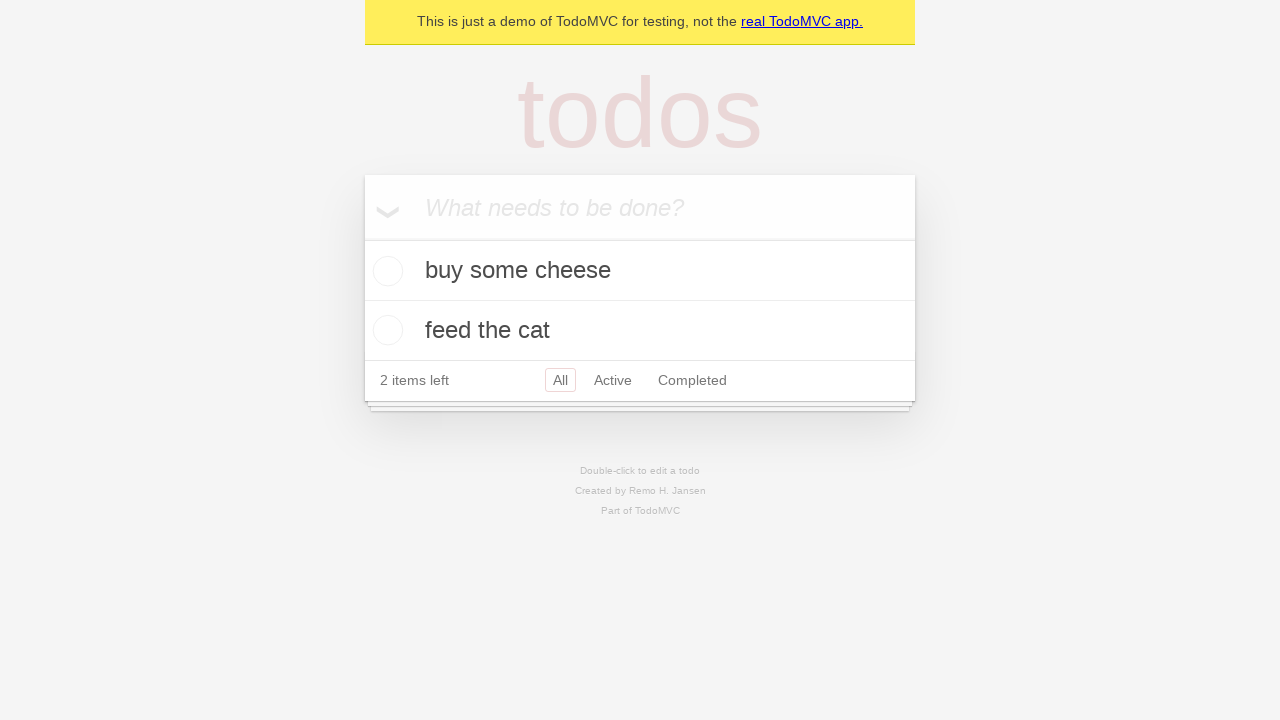

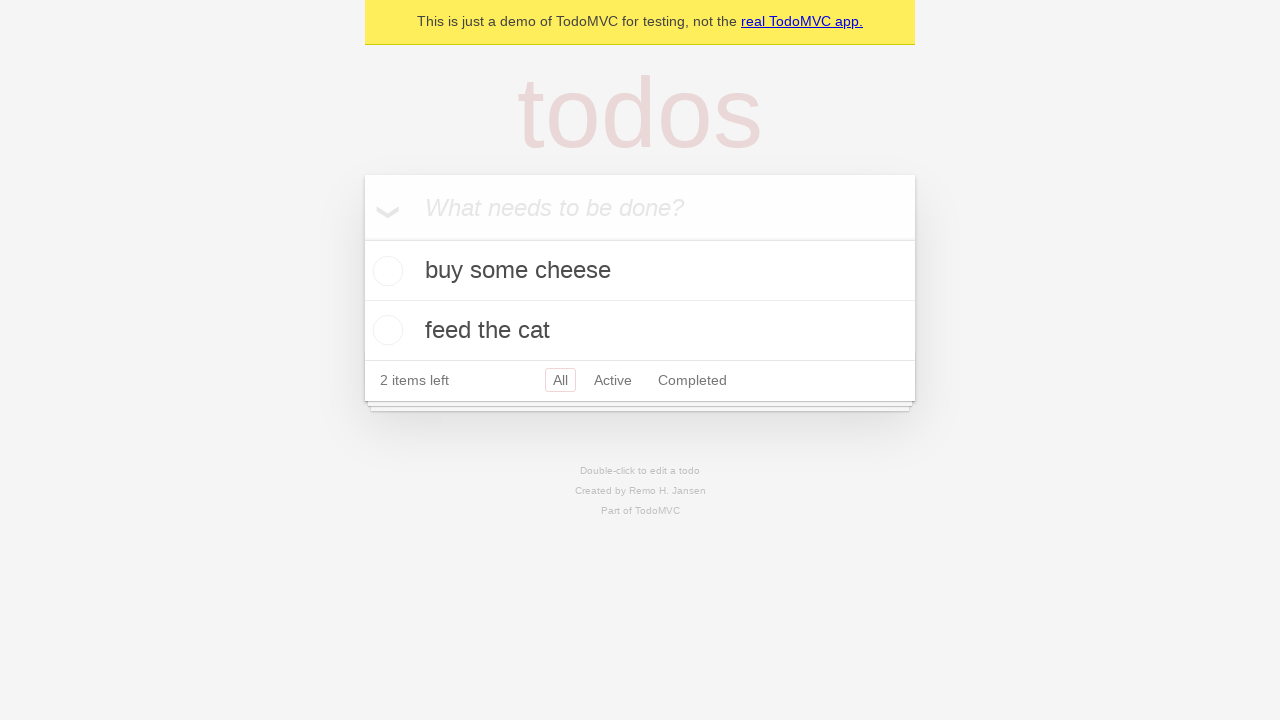